Tests JavaScript prompt alert functionality by clicking the prompt button, entering text into the alert, and accepting it

Starting URL: https://the-internet.herokuapp.com/javascript_alerts

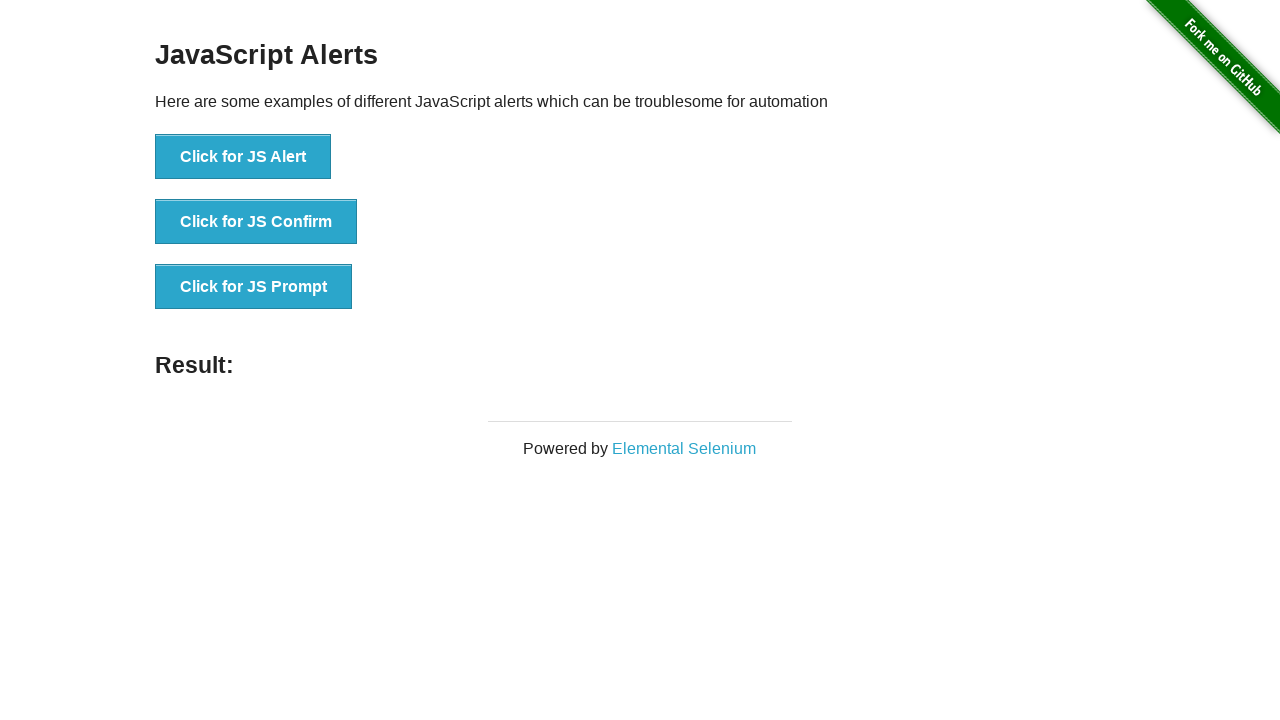

Clicked the JS Prompt button at (254, 287) on xpath=//button[normalize-space()='Click for JS Prompt']
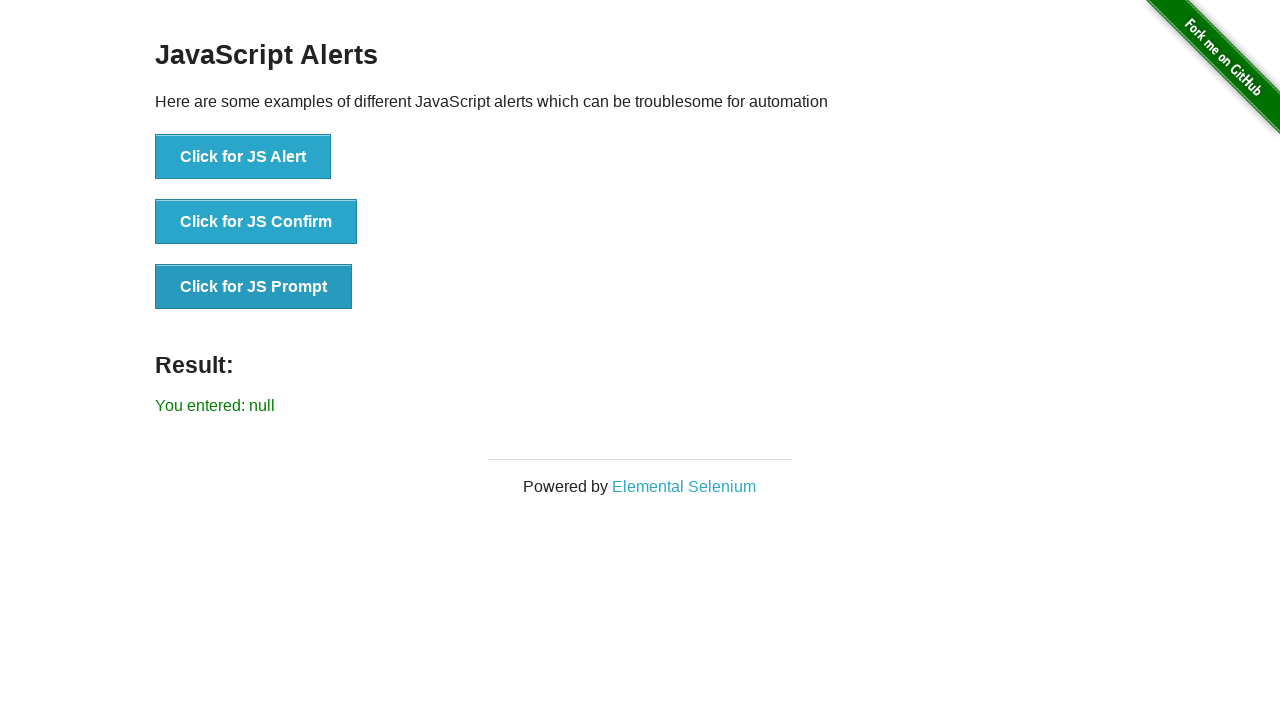

Set up dialog handler to accept prompt with text 'hi Lakshmi'
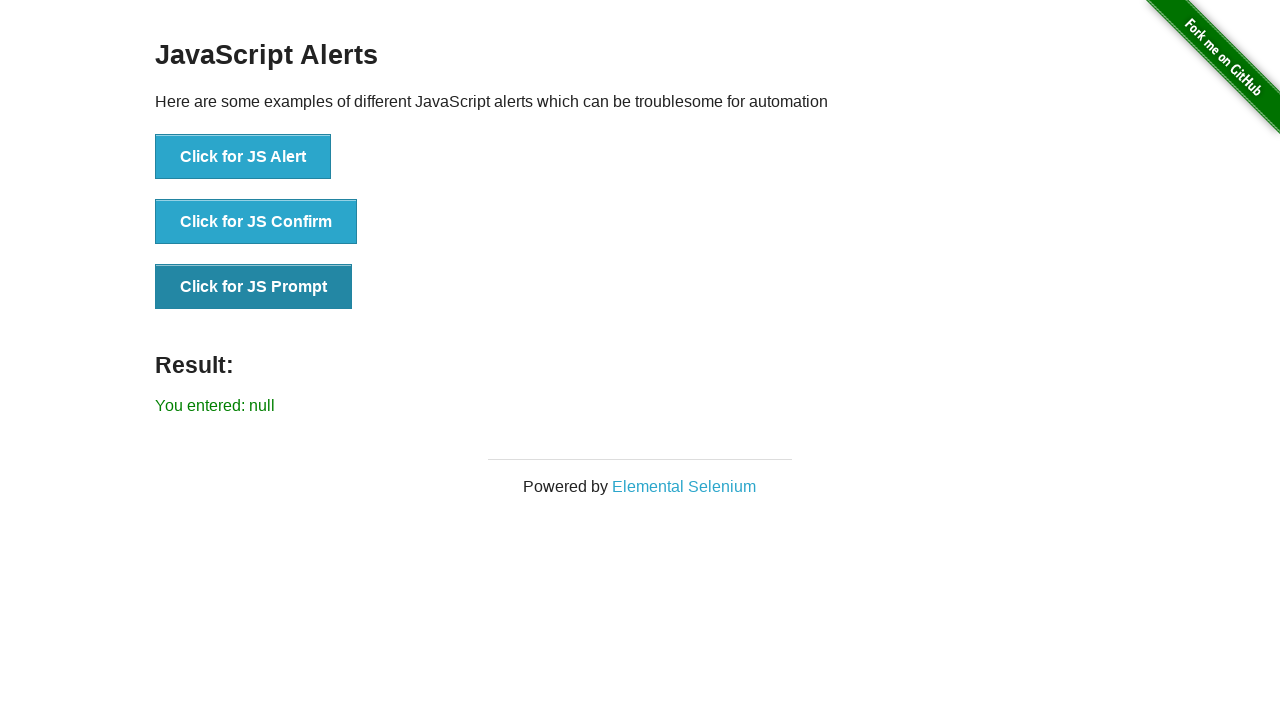

Clicked the JS Prompt button again to trigger the dialog at (254, 287) on xpath=//button[normalize-space()='Click for JS Prompt']
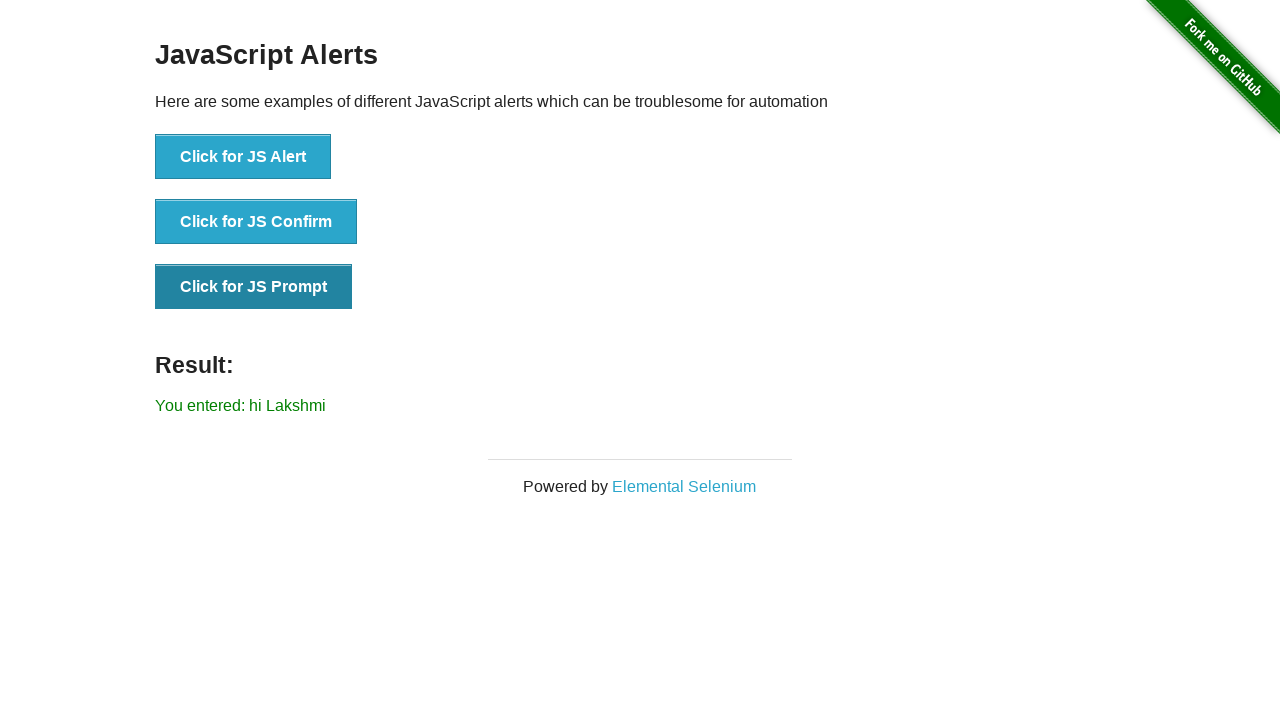

Verified the prompt result text 'You entered: hi Lakshmi' appeared
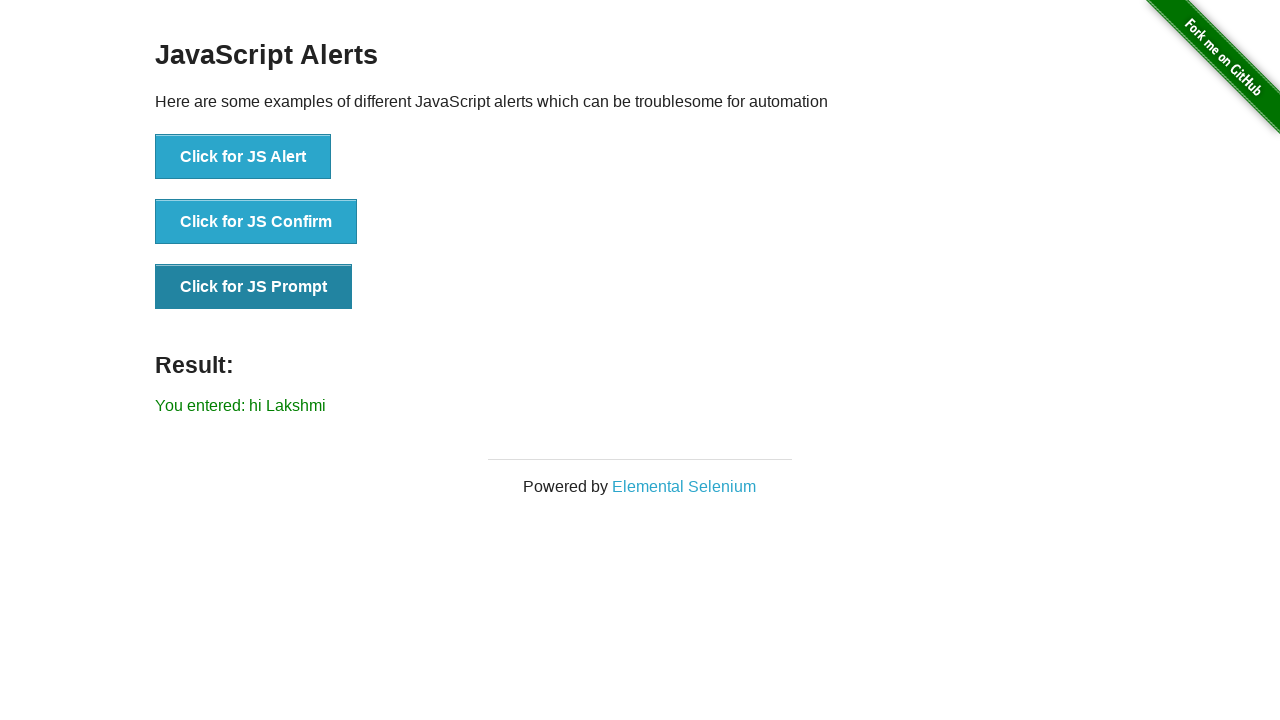

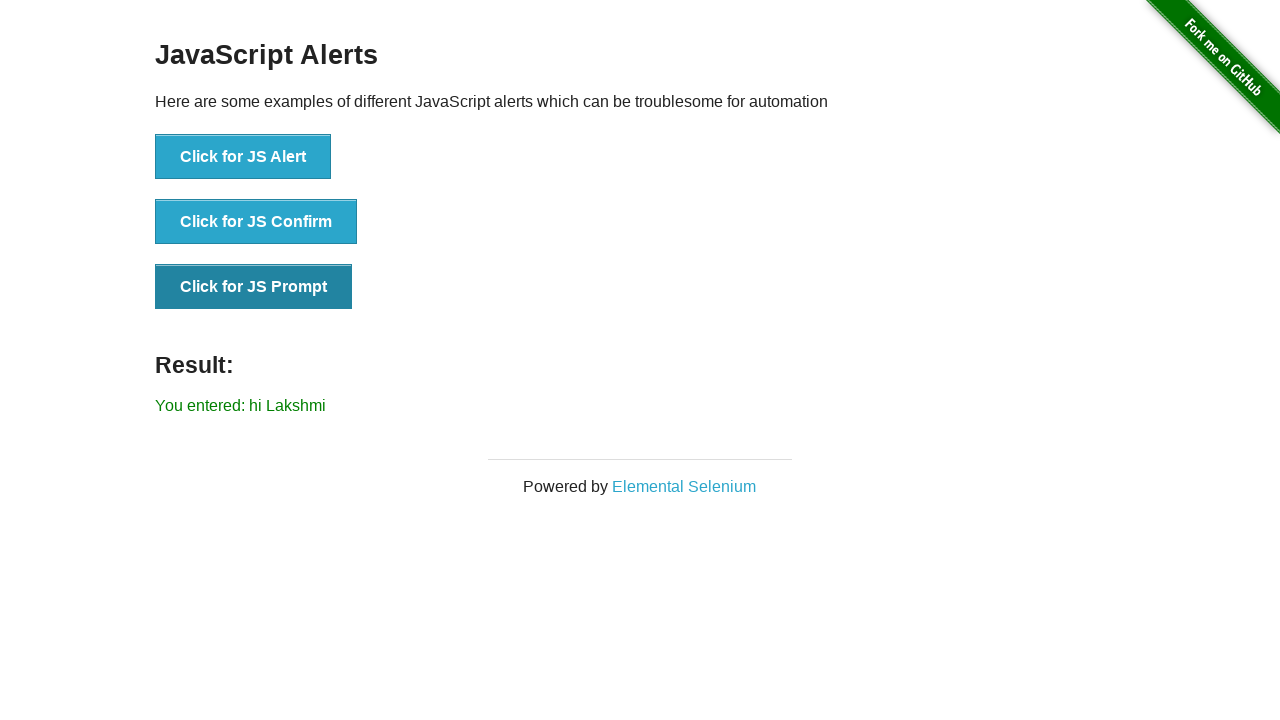